Tests that whitespace is trimmed from edited todo text.

Starting URL: https://demo.playwright.dev/todomvc

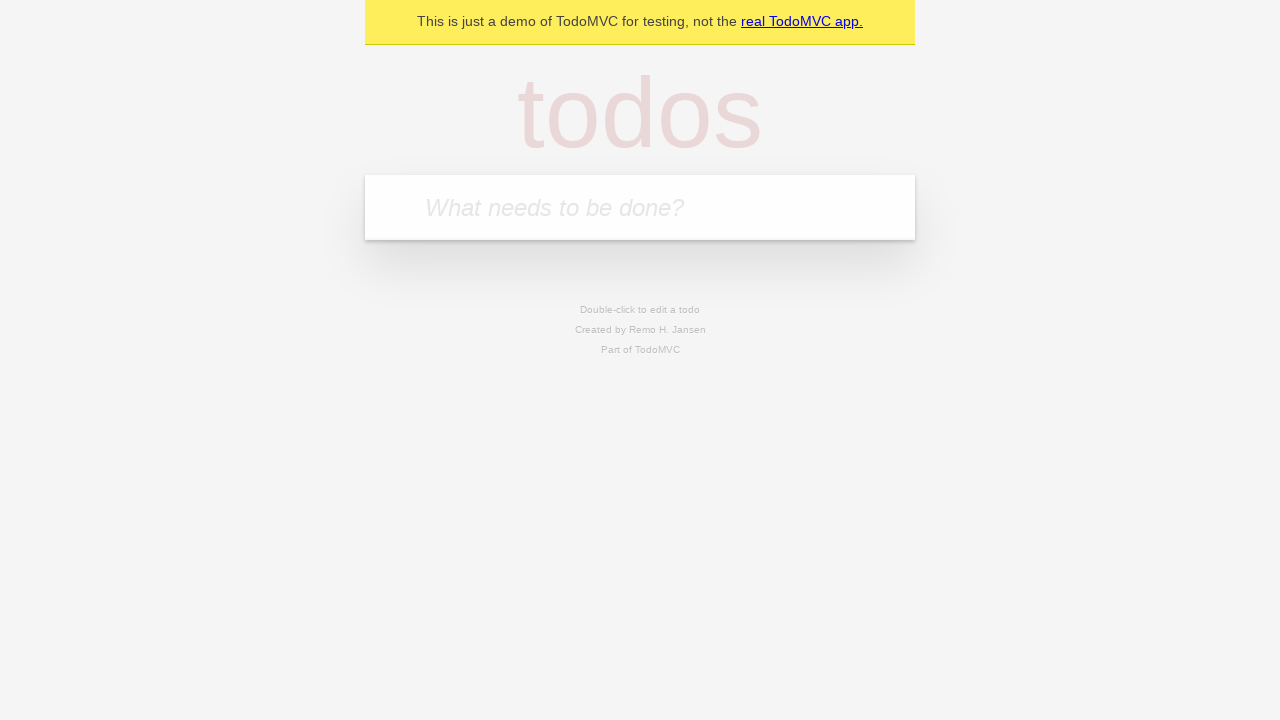

Filled new todo input with 'buy some cheese' on .new-todo
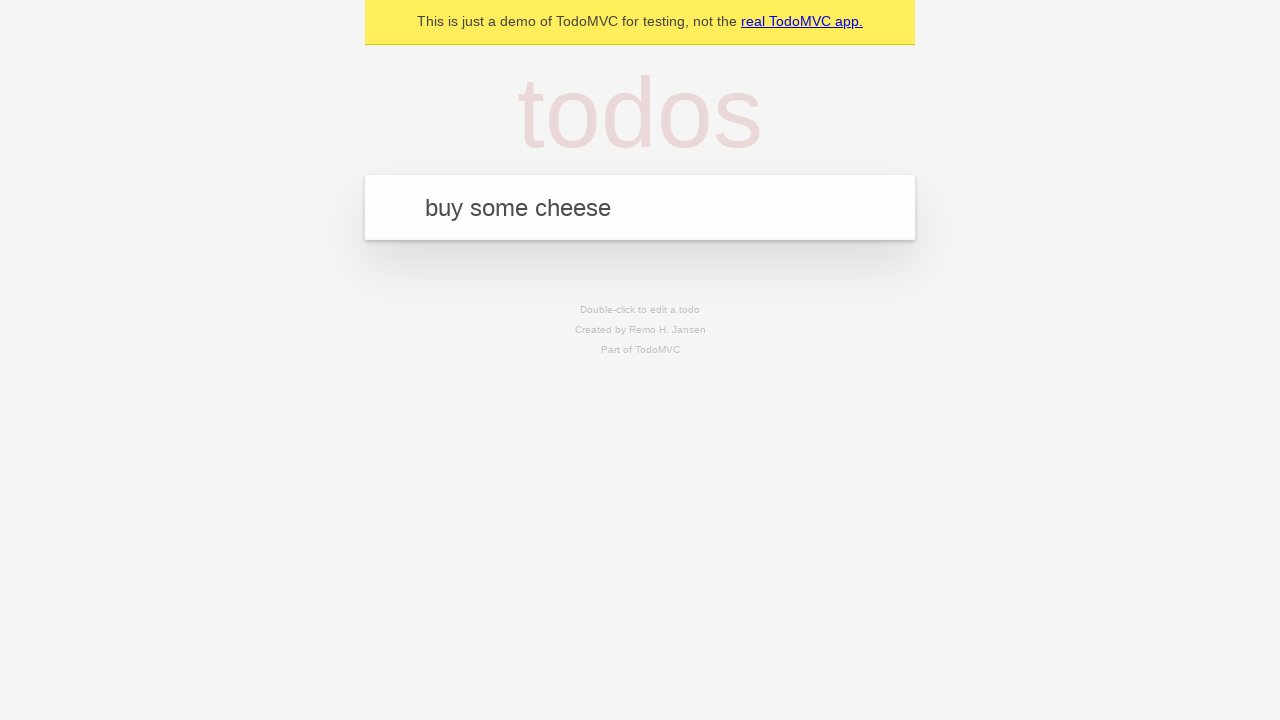

Pressed Enter to create first todo on .new-todo
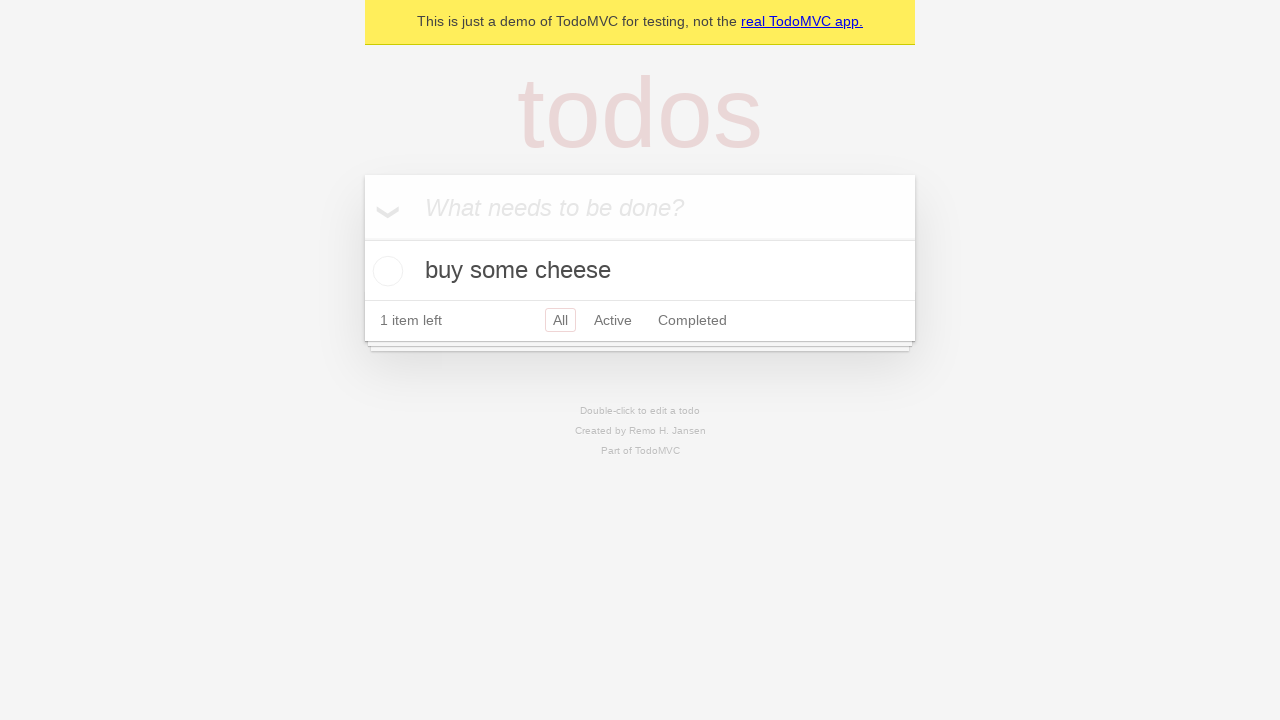

Filled new todo input with 'feed the cat' on .new-todo
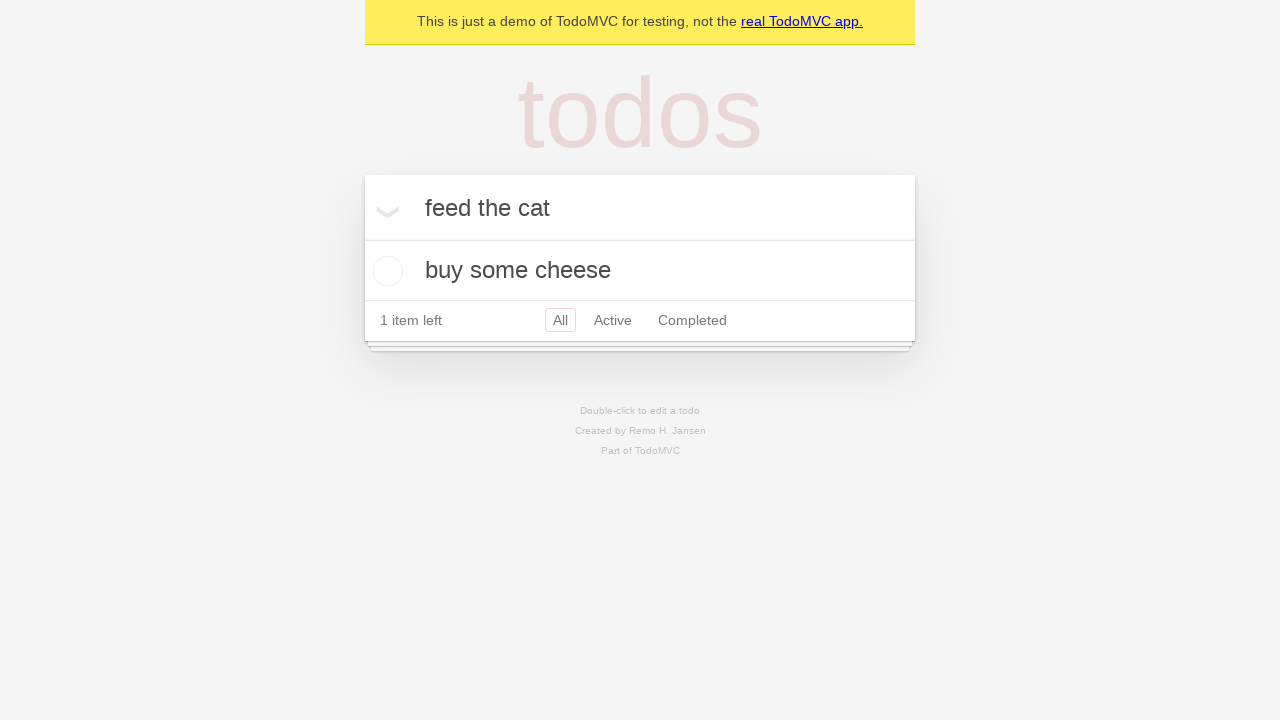

Pressed Enter to create second todo on .new-todo
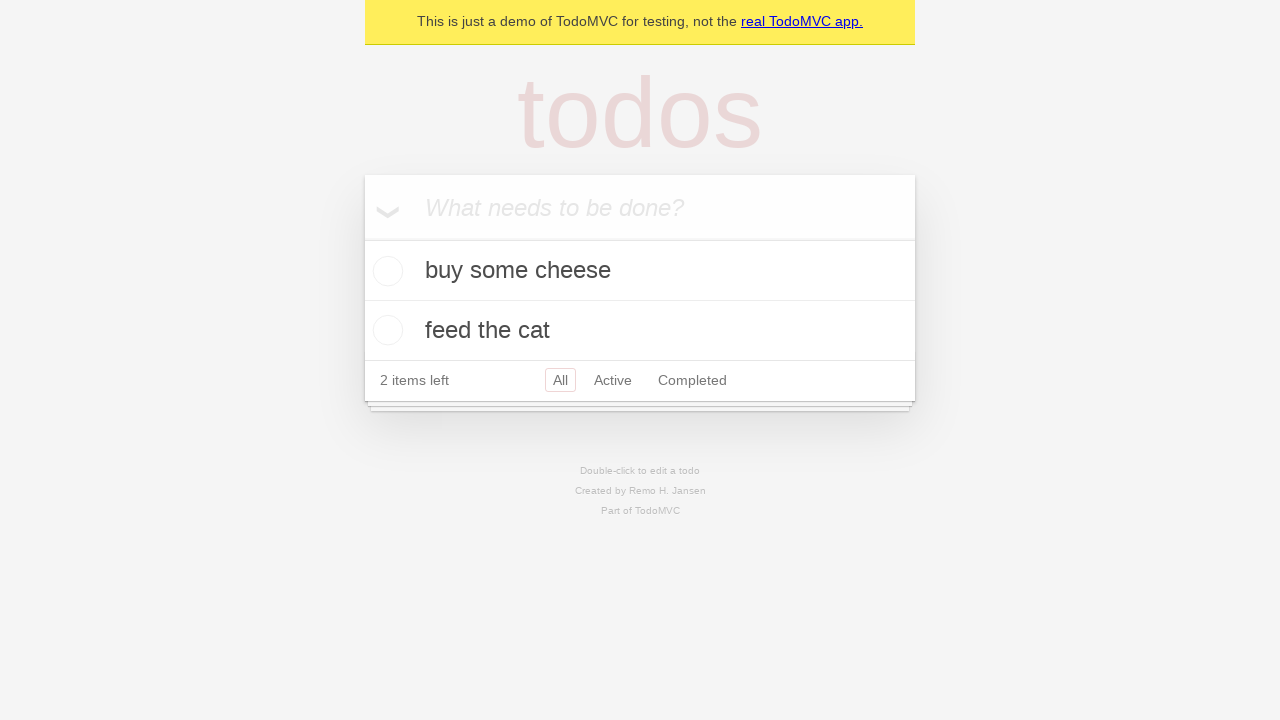

Filled new todo input with 'book a doctors appointment' on .new-todo
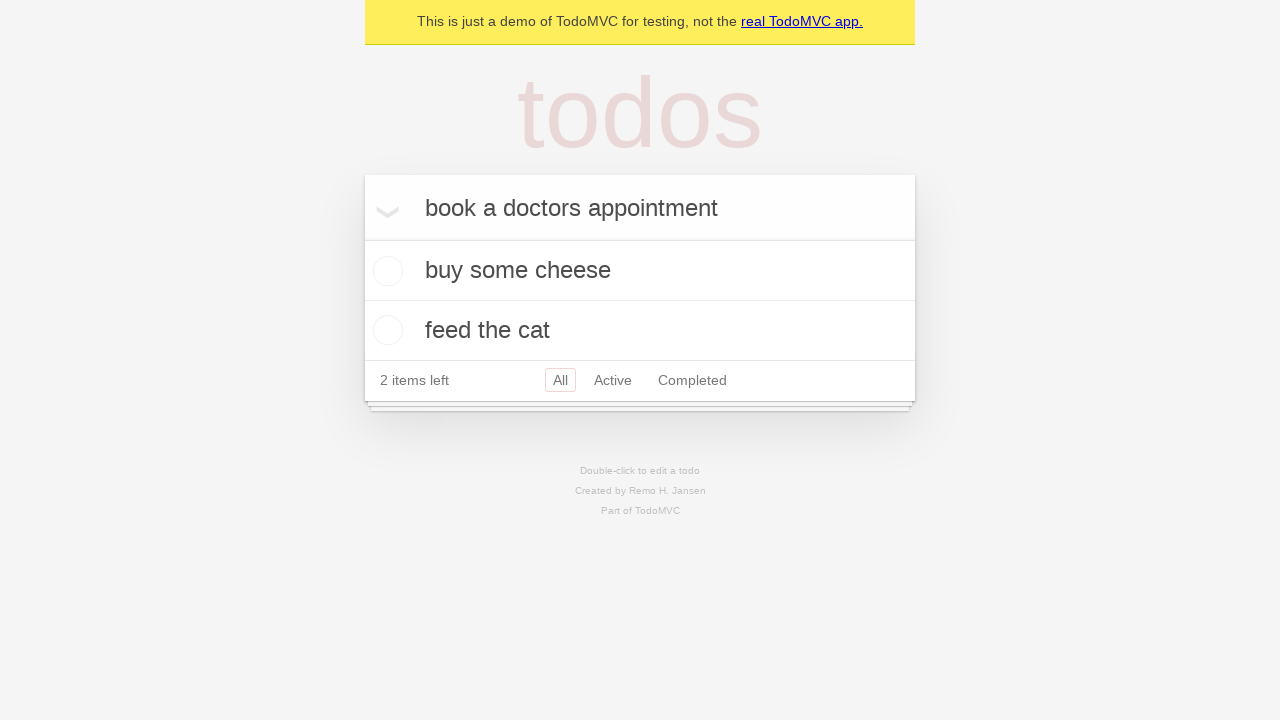

Pressed Enter to create third todo on .new-todo
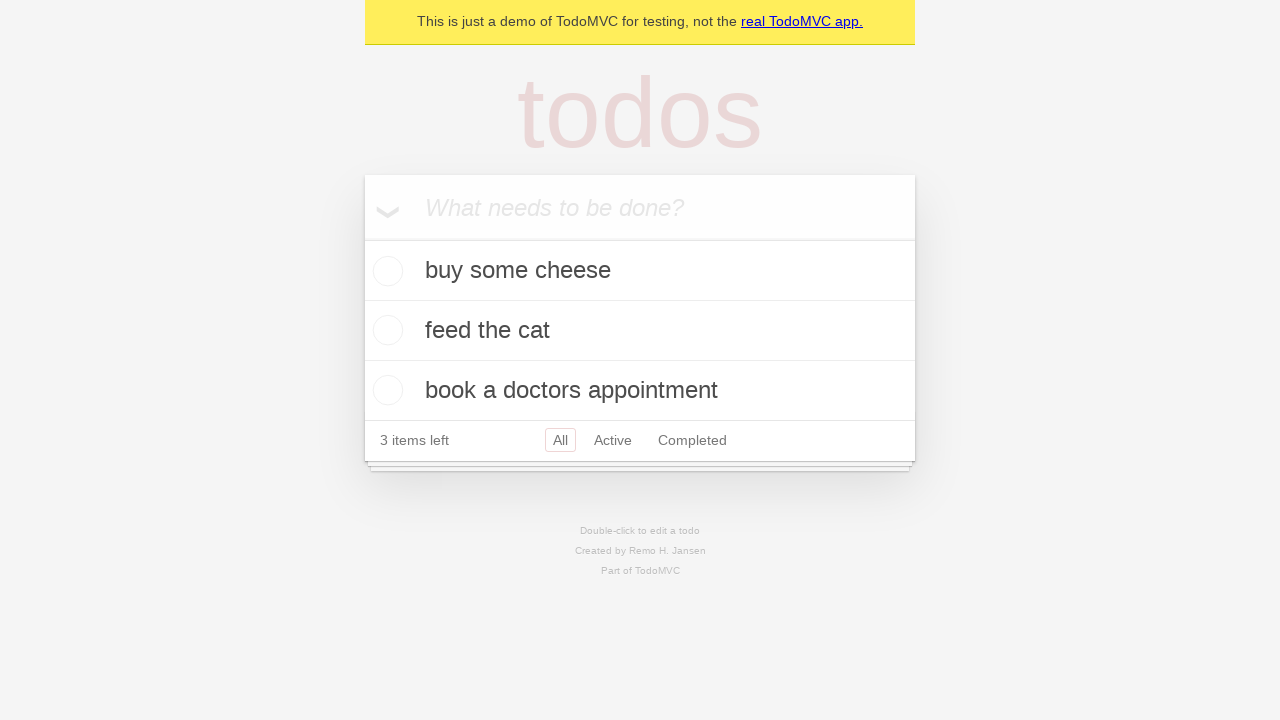

Double-clicked second todo to enter edit mode at (640, 331) on .todo-list li >> nth=1
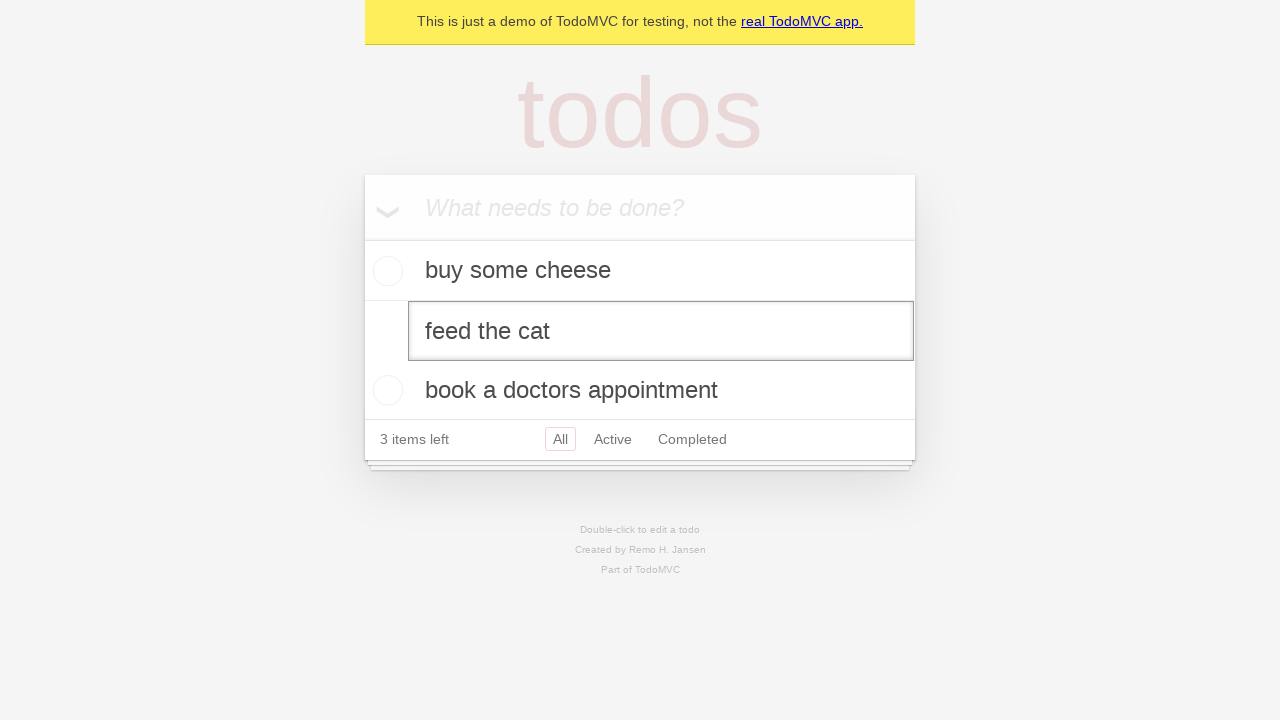

Filled edit field with text containing leading and trailing whitespace: '    buy some sausages    ' on .todo-list li >> nth=1 >> .edit
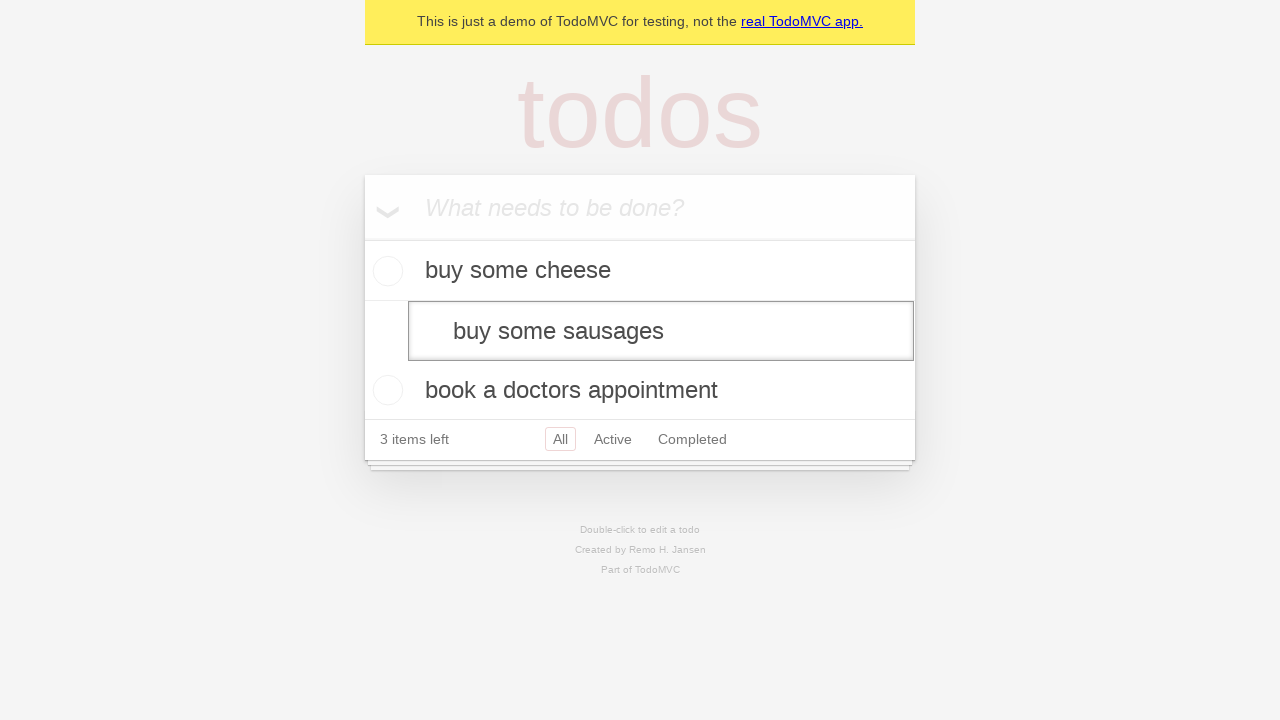

Pressed Enter to save edited todo and verify whitespace is trimmed on .todo-list li >> nth=1 >> .edit
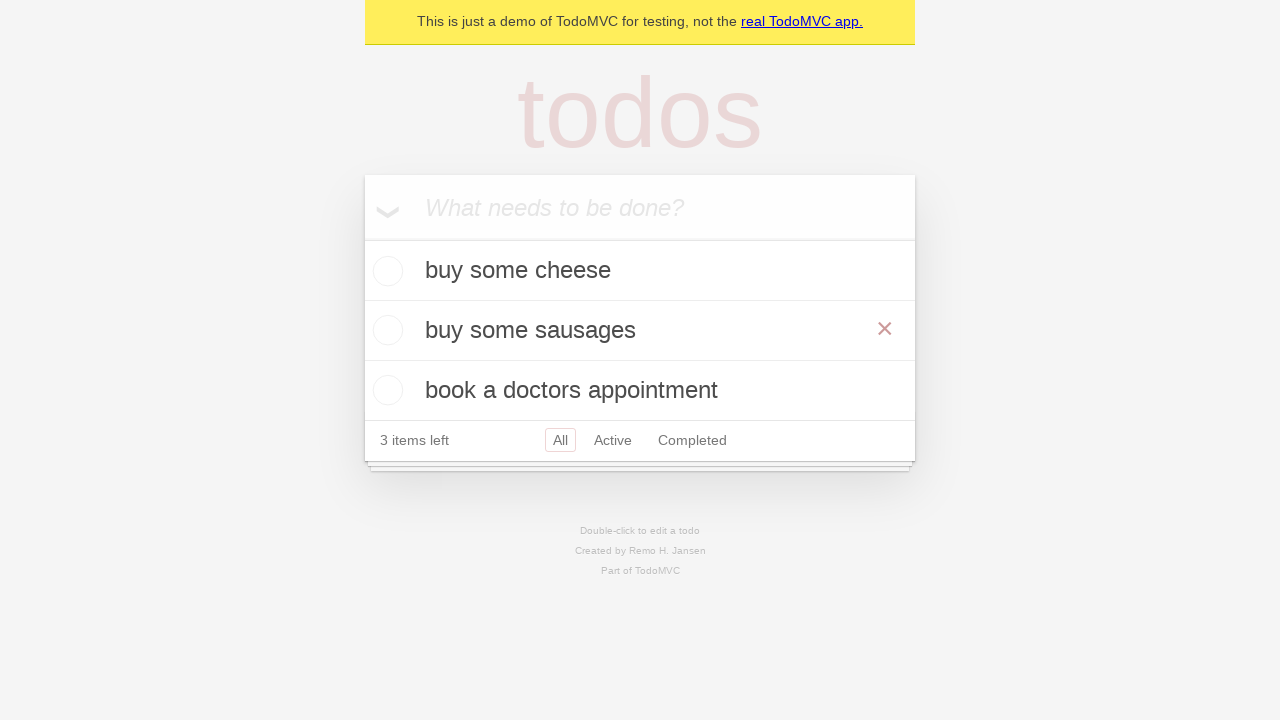

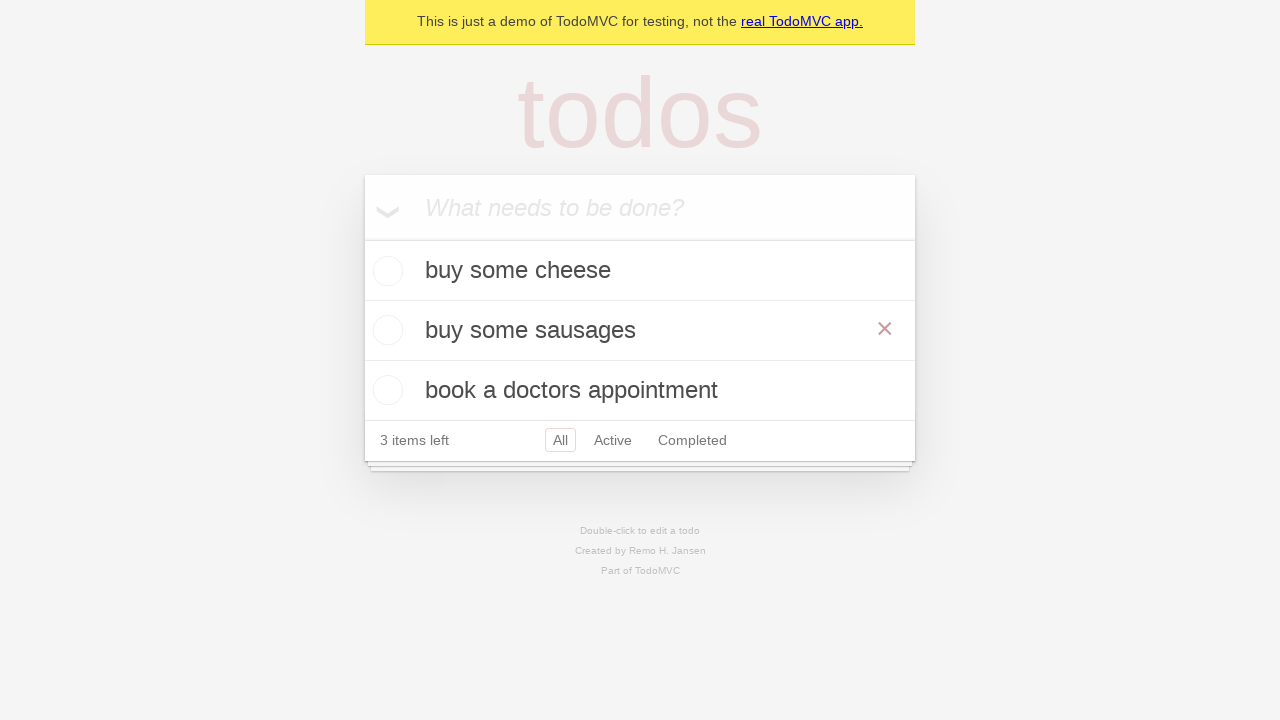